Tests link navigation by finding links in the footer section and opening them in new tabs using keyboard shortcuts

Starting URL: https://rahulshettyacademy.com/AutomationPractice/

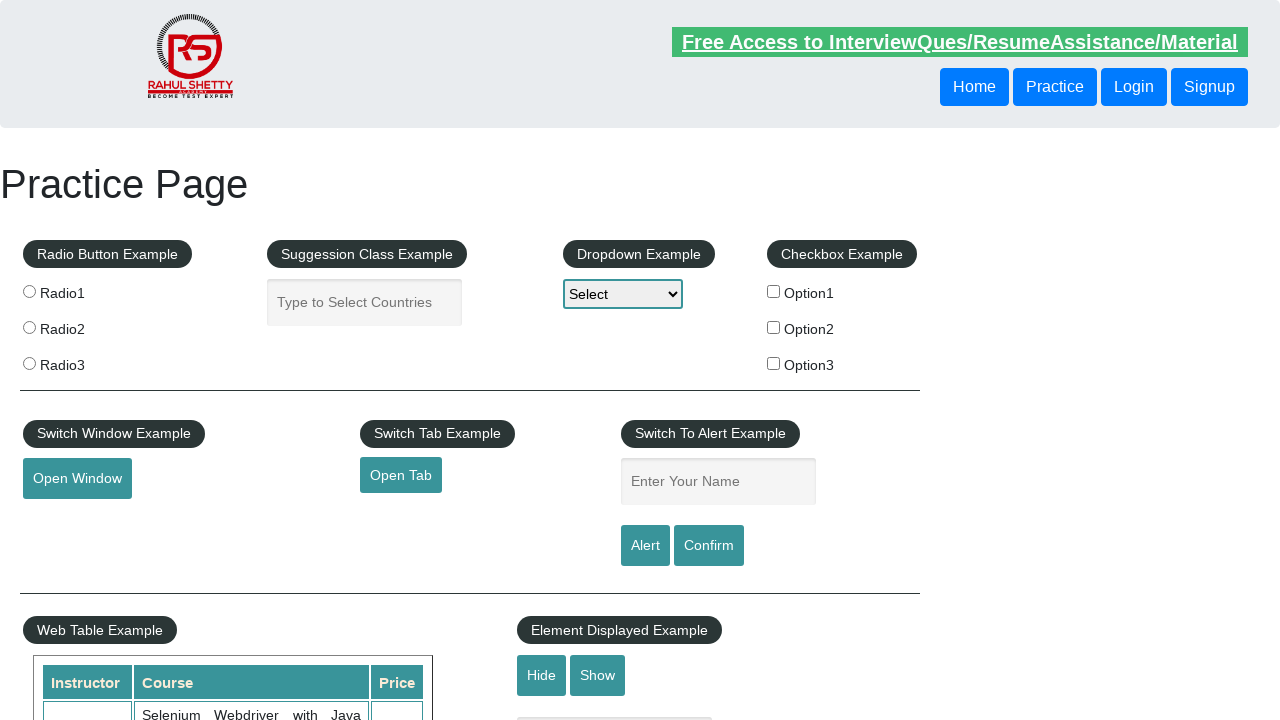

Navigated to AutomationPractice page
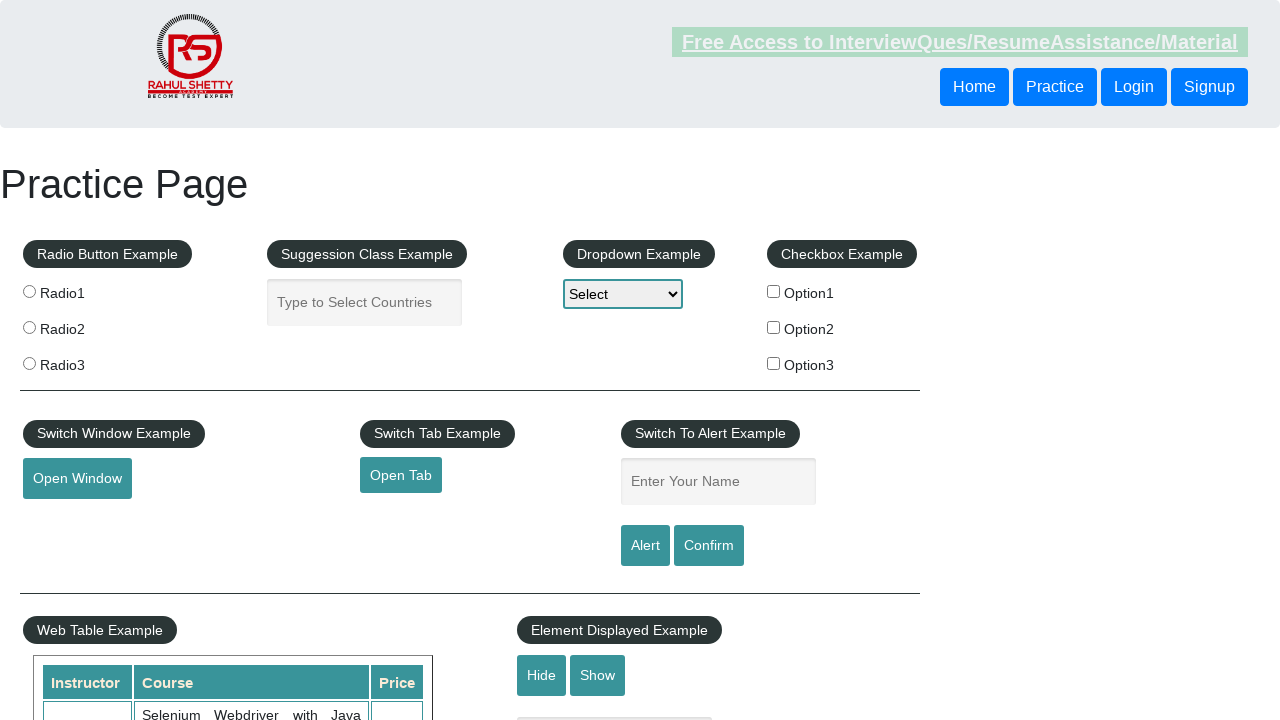

Counted total links on page: 27
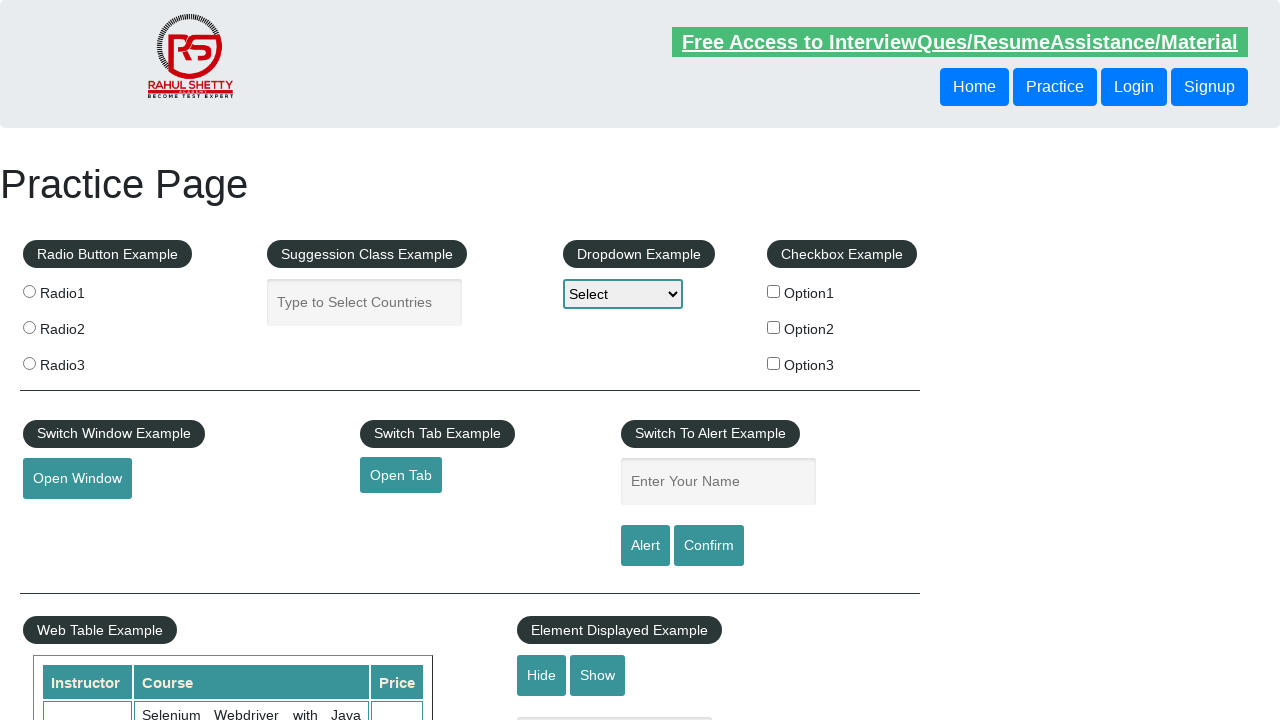

Located footer section with ID 'gf-BIG'
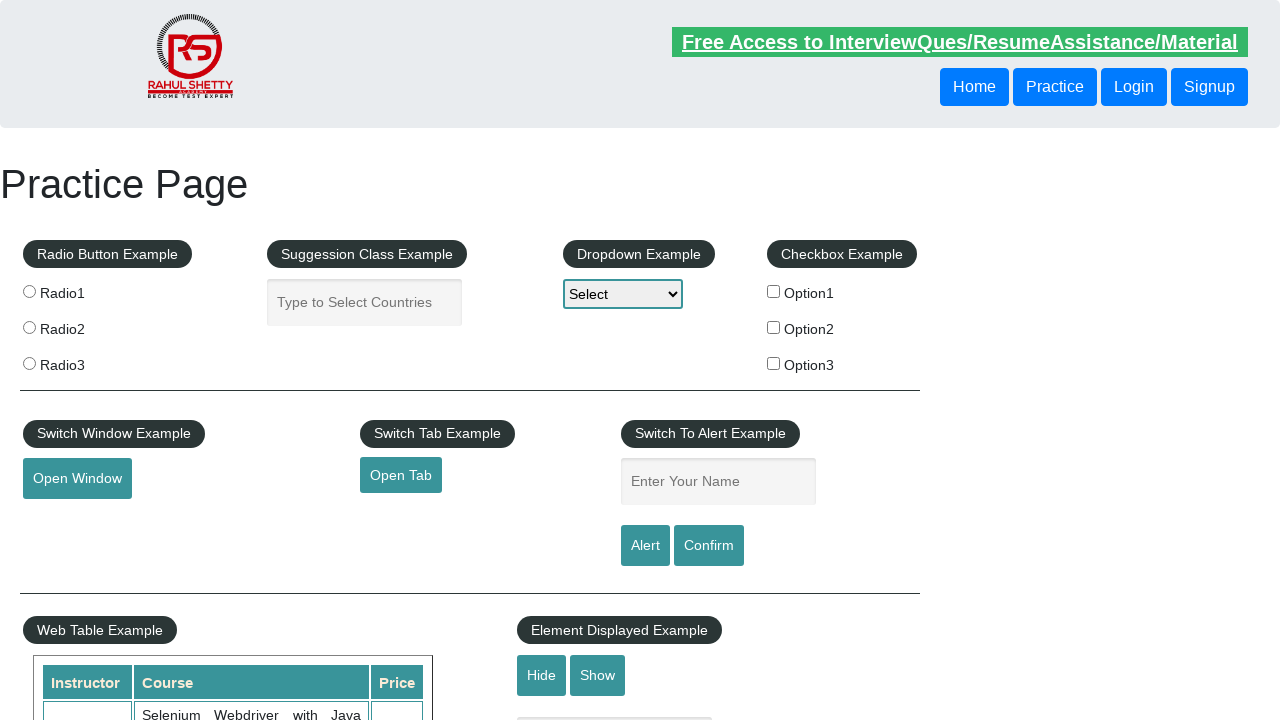

Counted links in footer section: 20
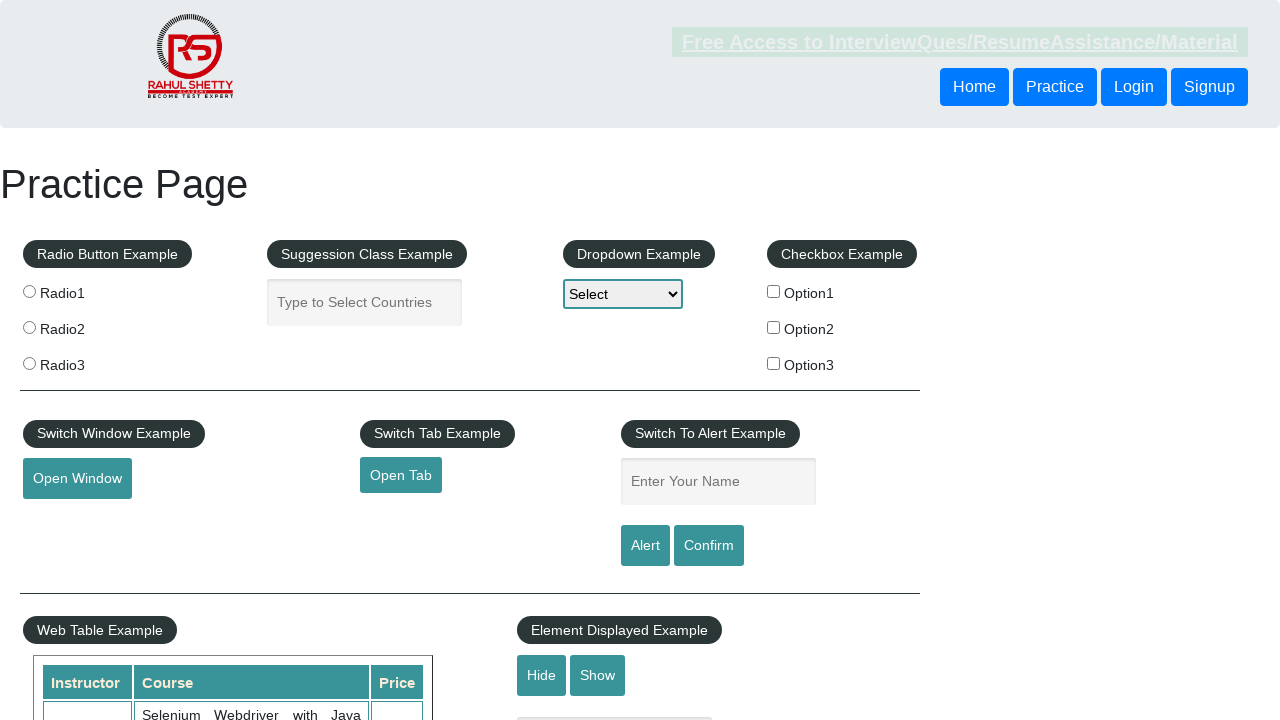

Located first column in footer table
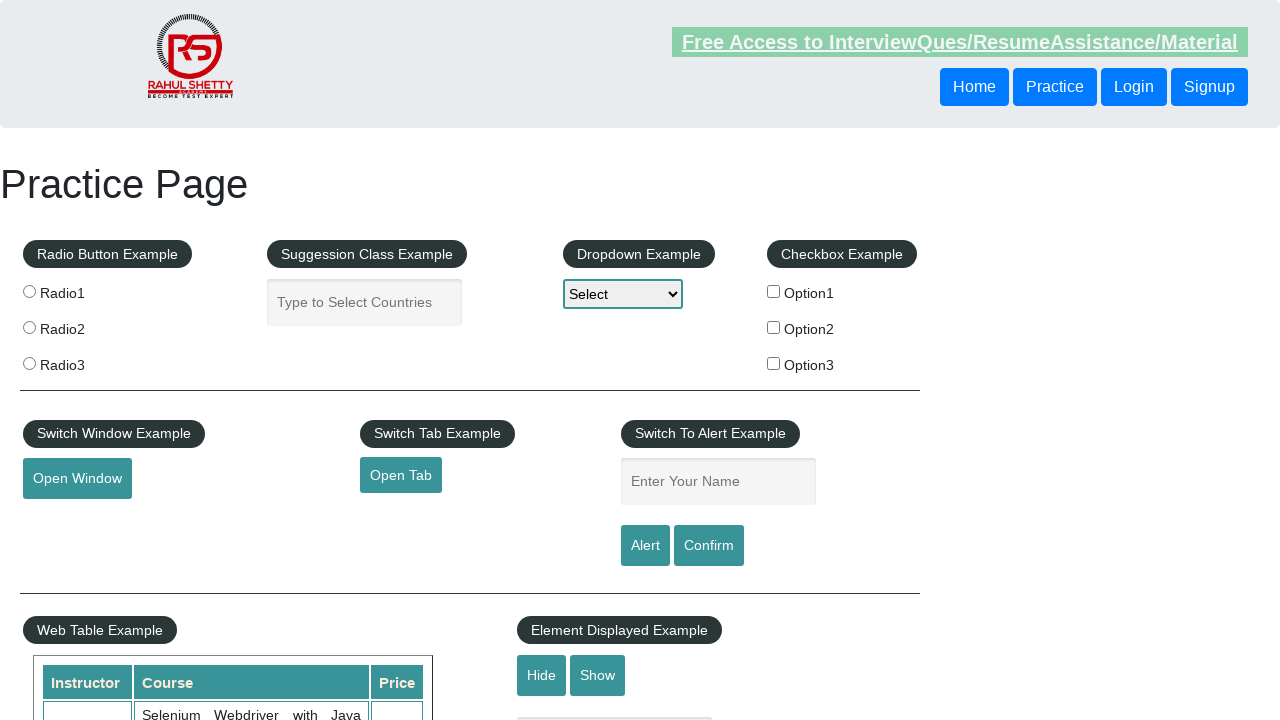

Counted links in first footer column: 5
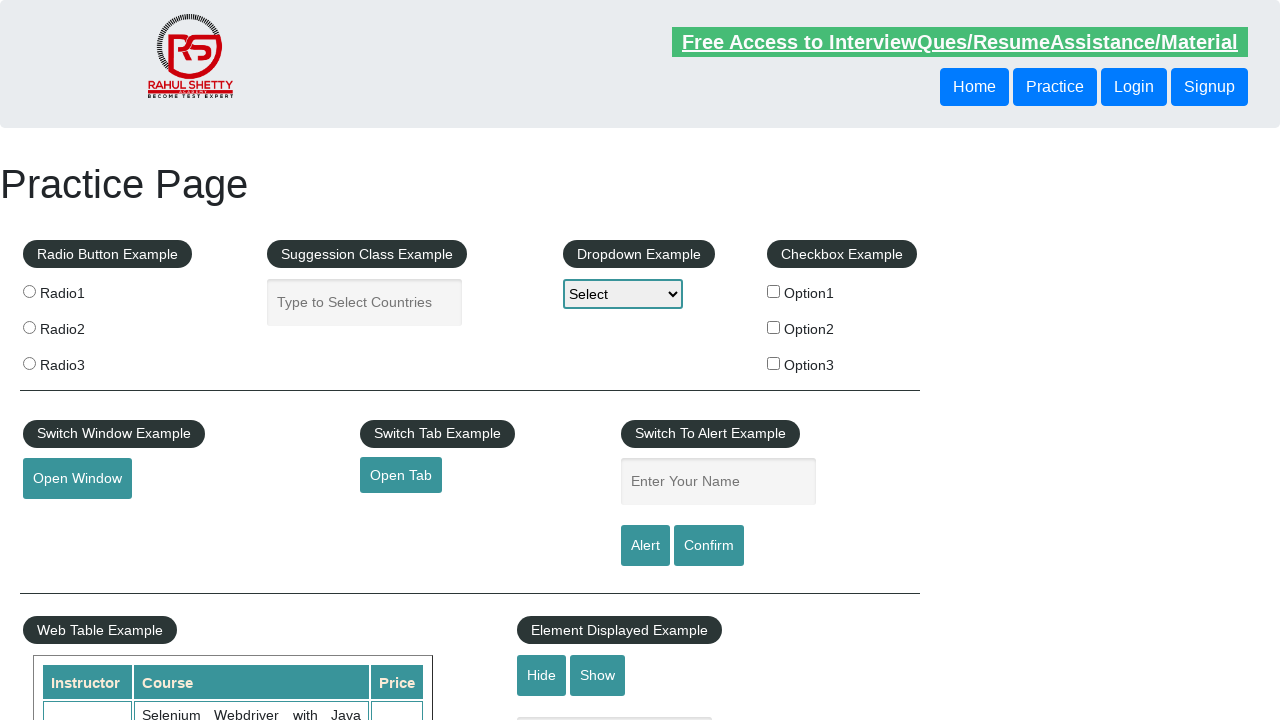

Retrieved all link elements from first column: 5 links
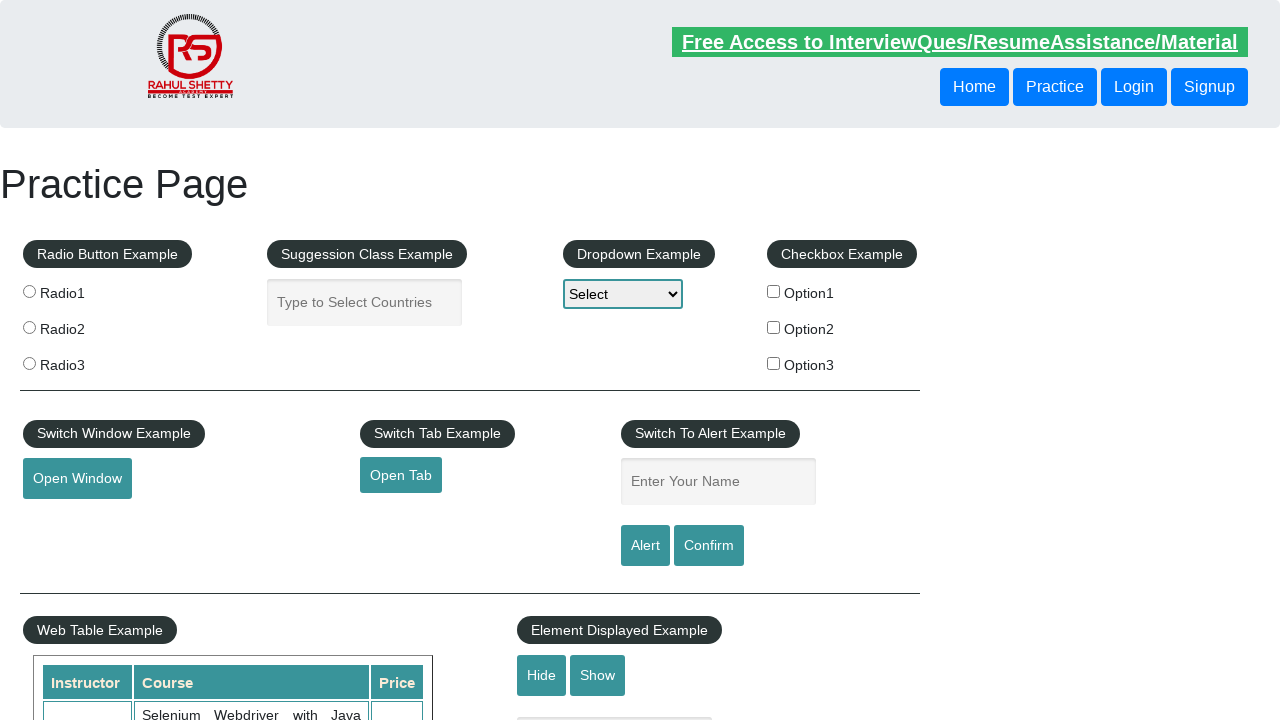

Opened link 1 from first column in new tab using Ctrl+Click at (68, 520) on #gf-BIG >> xpath=//table/tbody/tr/td[1]/ul >> a >> nth=1
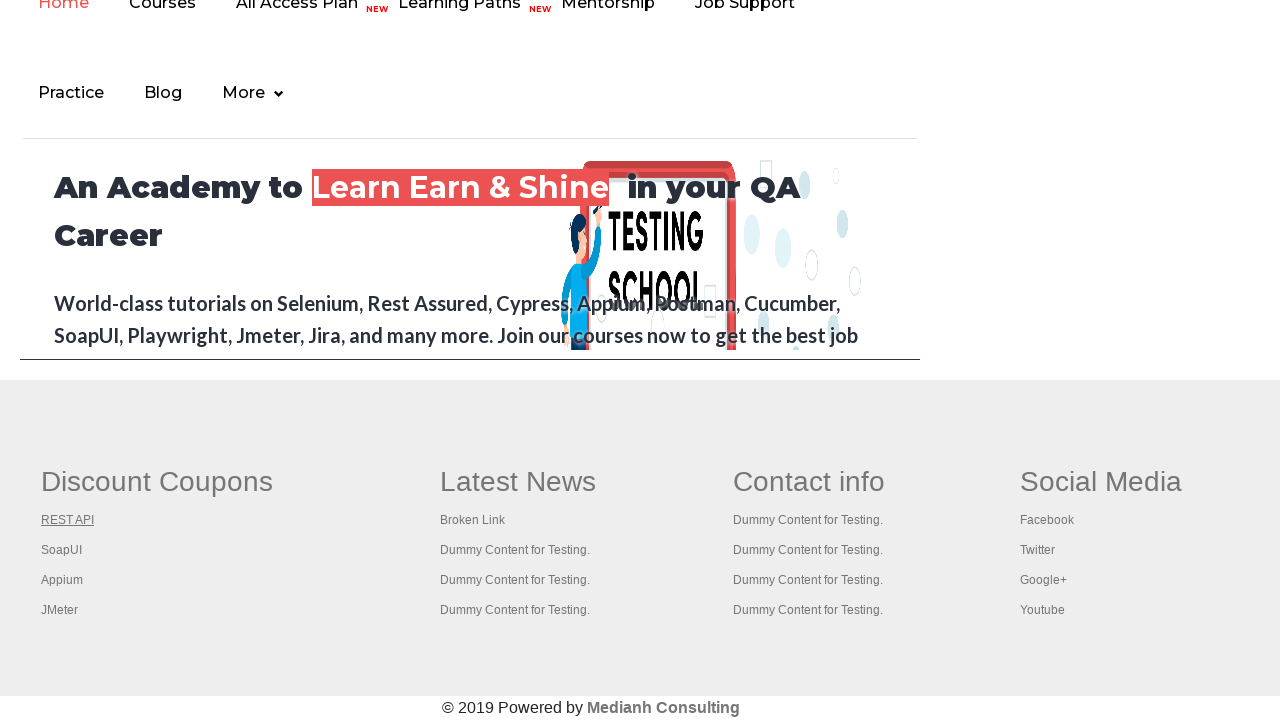

Opened link 2 from first column in new tab using Ctrl+Click at (62, 550) on #gf-BIG >> xpath=//table/tbody/tr/td[1]/ul >> a >> nth=2
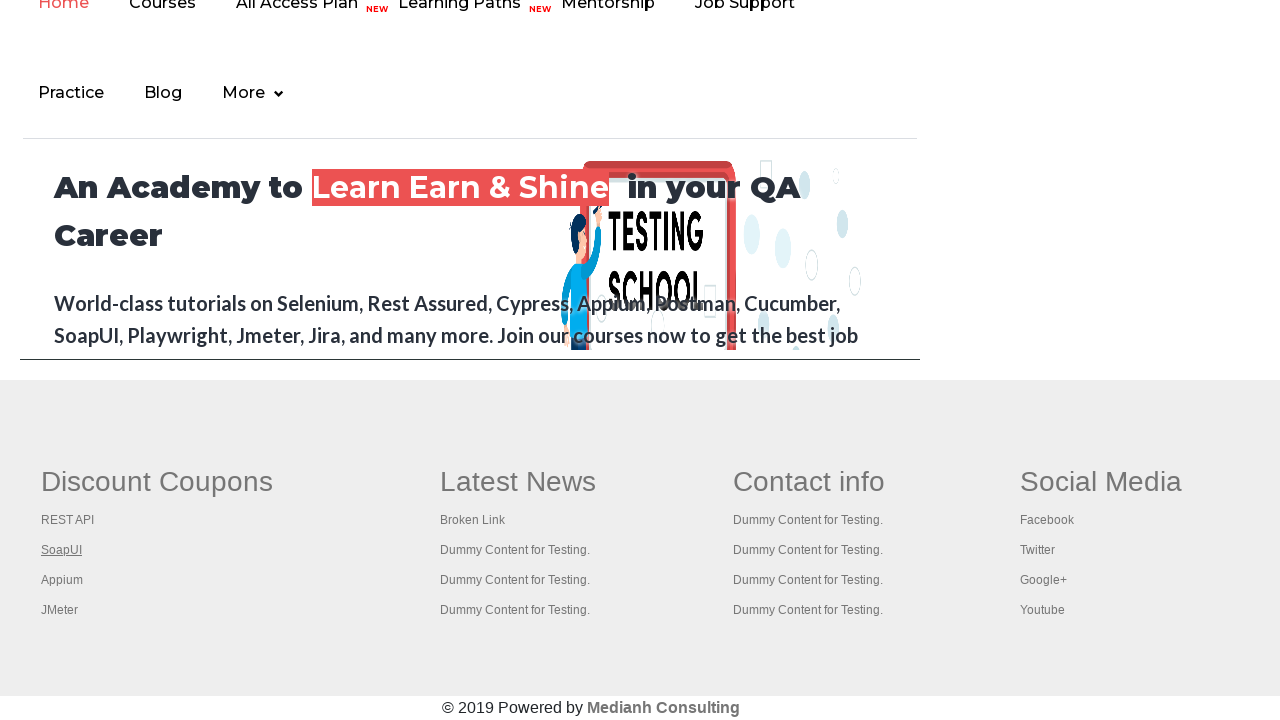

Opened link 3 from first column in new tab using Ctrl+Click at (62, 580) on #gf-BIG >> xpath=//table/tbody/tr/td[1]/ul >> a >> nth=3
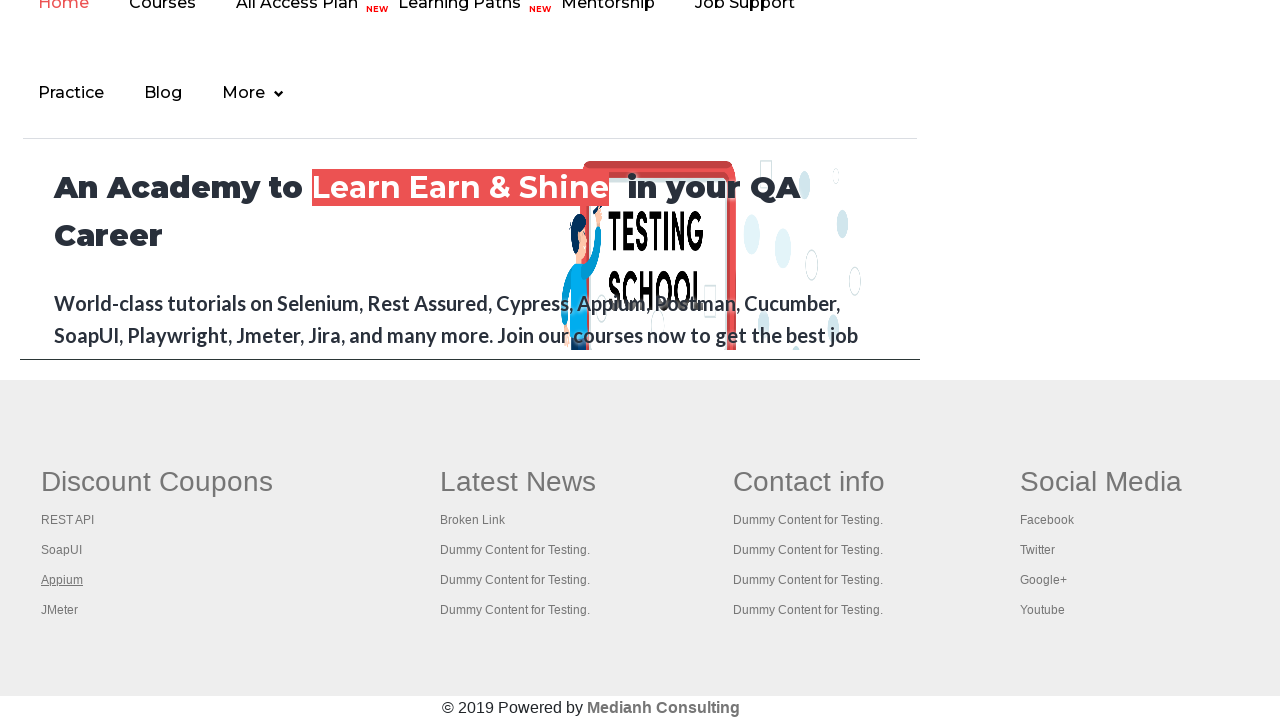

Opened link 4 from first column in new tab using Ctrl+Click at (60, 610) on #gf-BIG >> xpath=//table/tbody/tr/td[1]/ul >> a >> nth=4
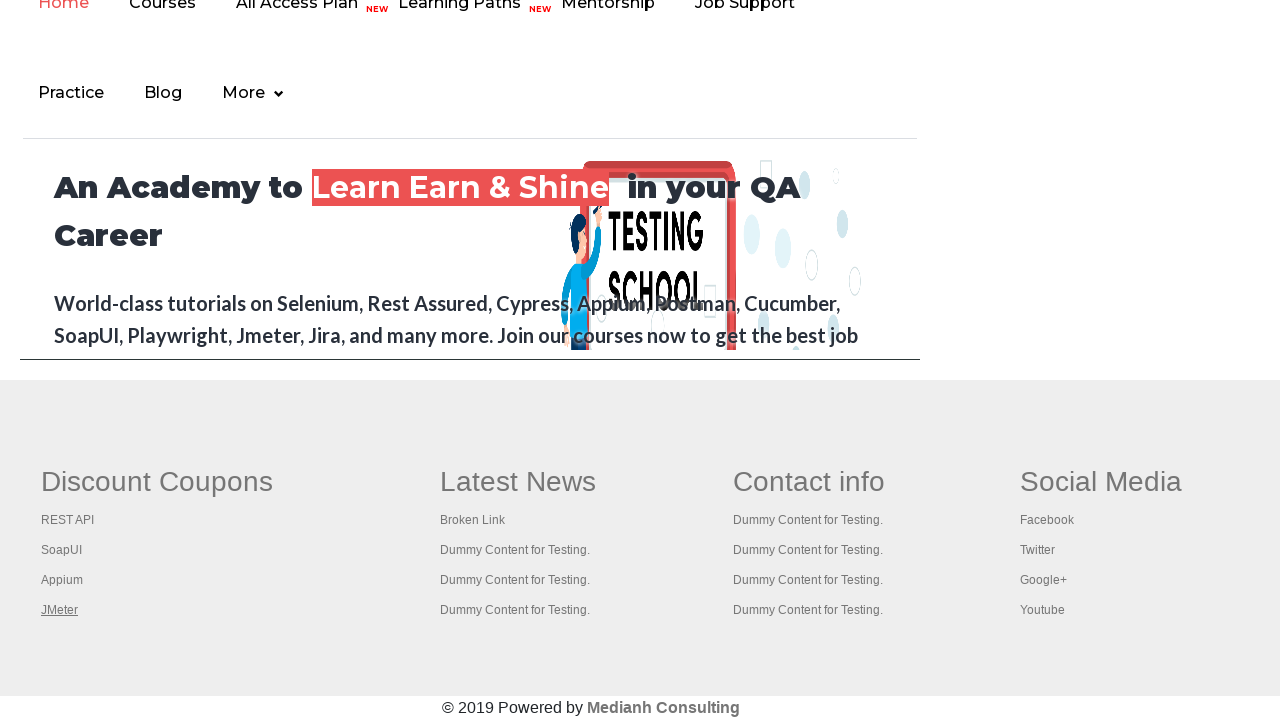

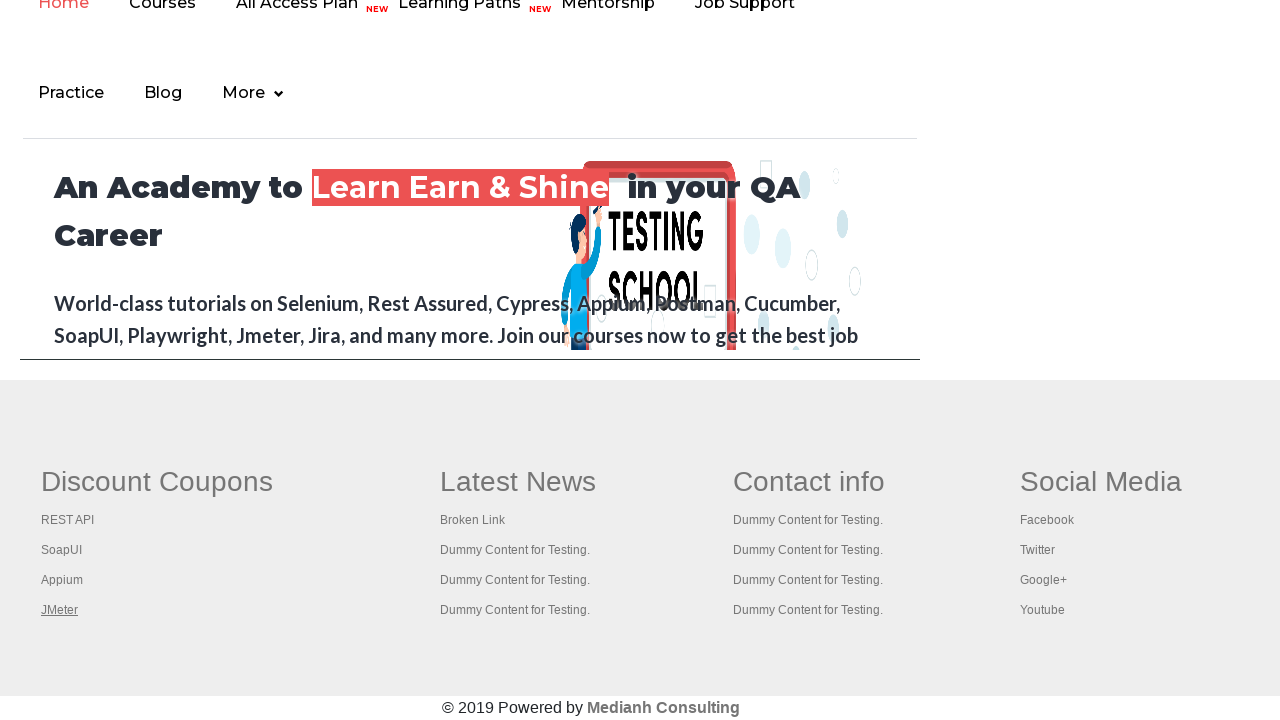